Tests closing worksheet menu using Ctrl+d keyboard shortcut

Starting URL: https://elan-language.github.io/LanguageAndIDE/

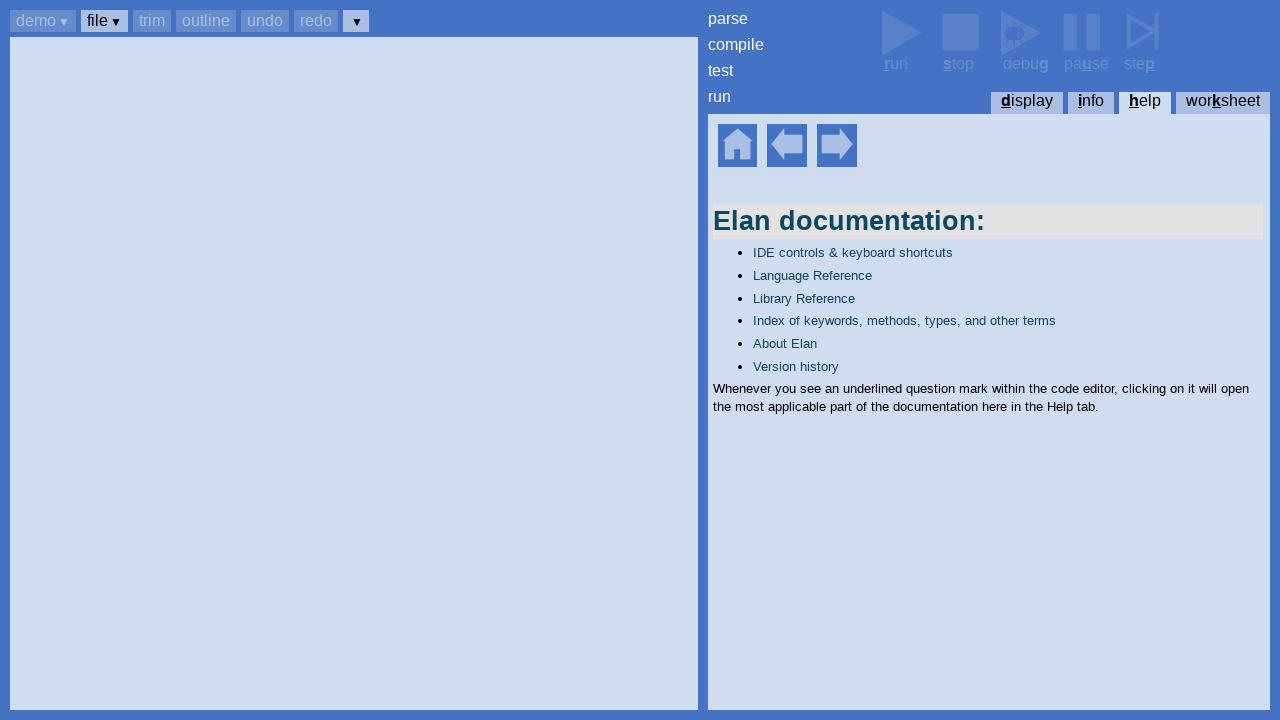

Help home element became visible
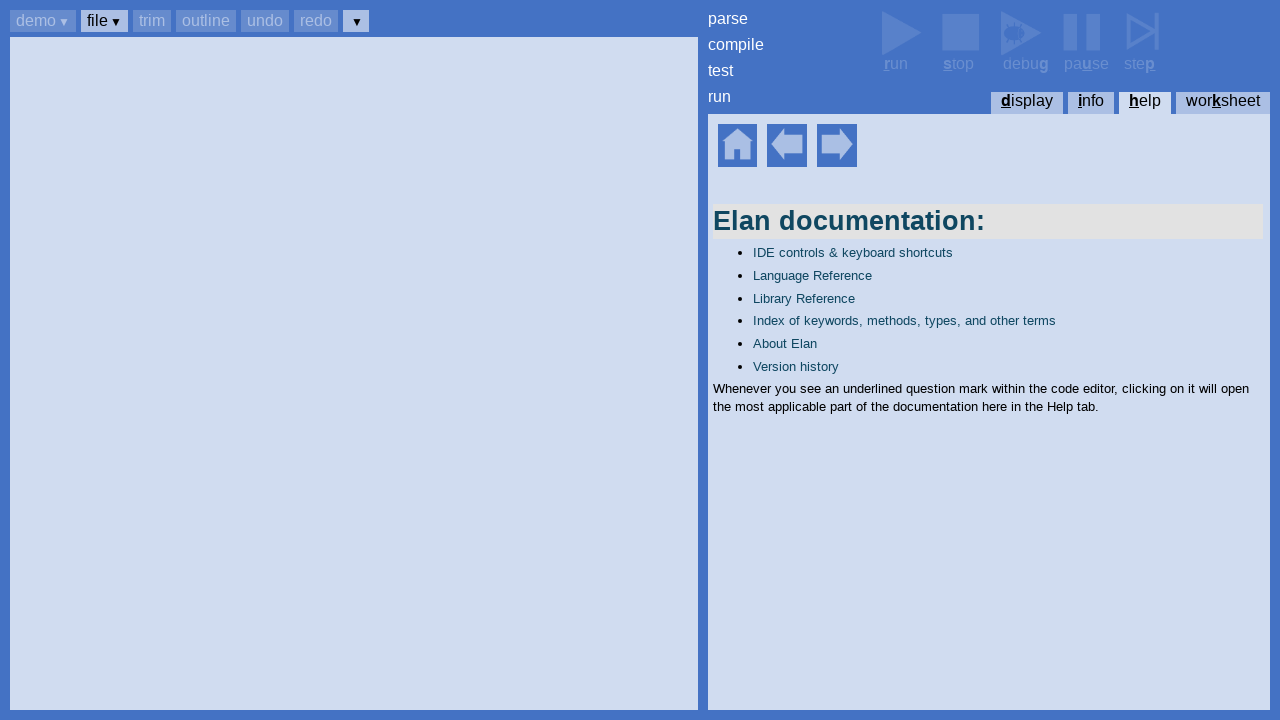

Pressed Ctrl+k to open worksheets menu
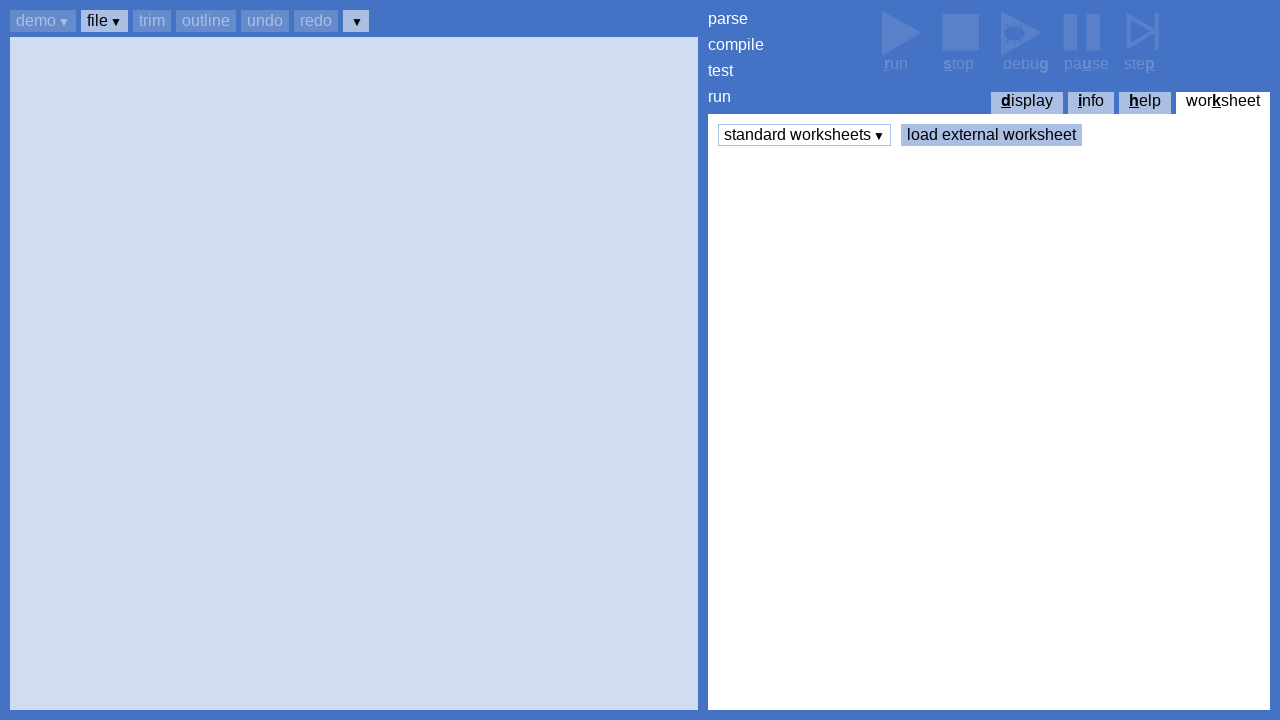

Pressed Enter to open worksheets submenu
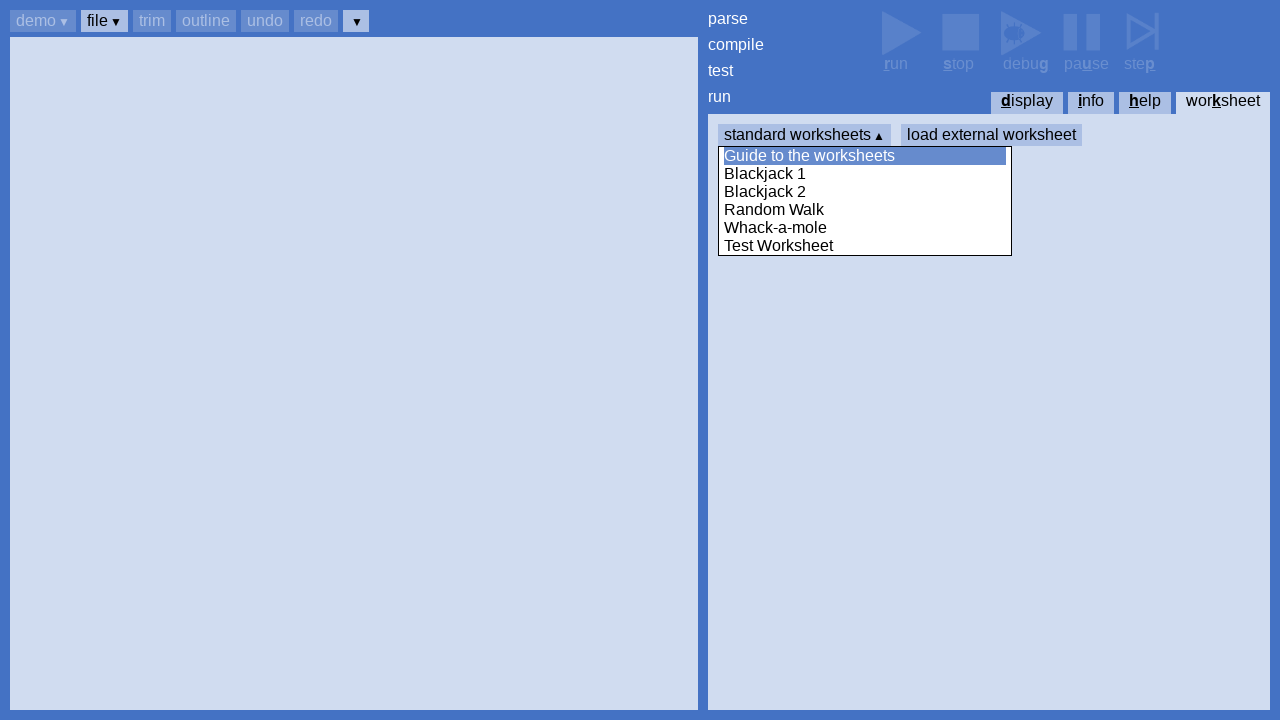

Worksheets submenu with 'Guide to the worksheets' became visible
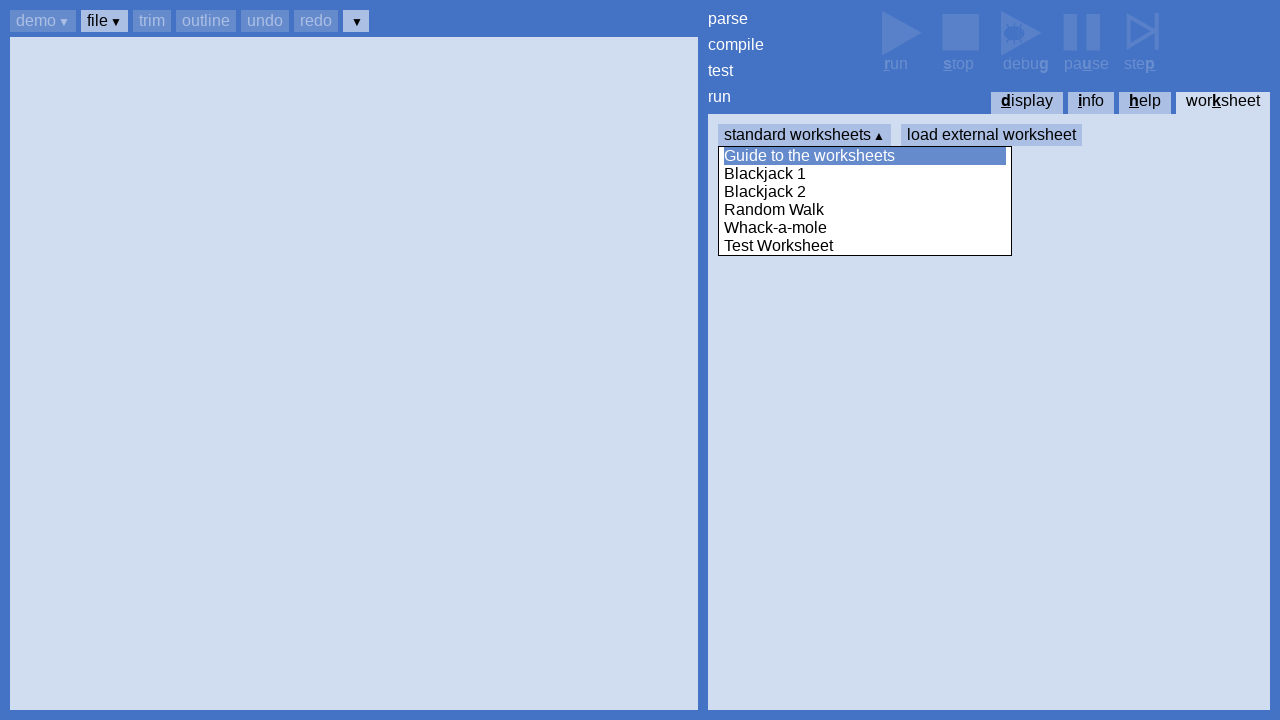

Pressed Ctrl+d to close worksheet menu
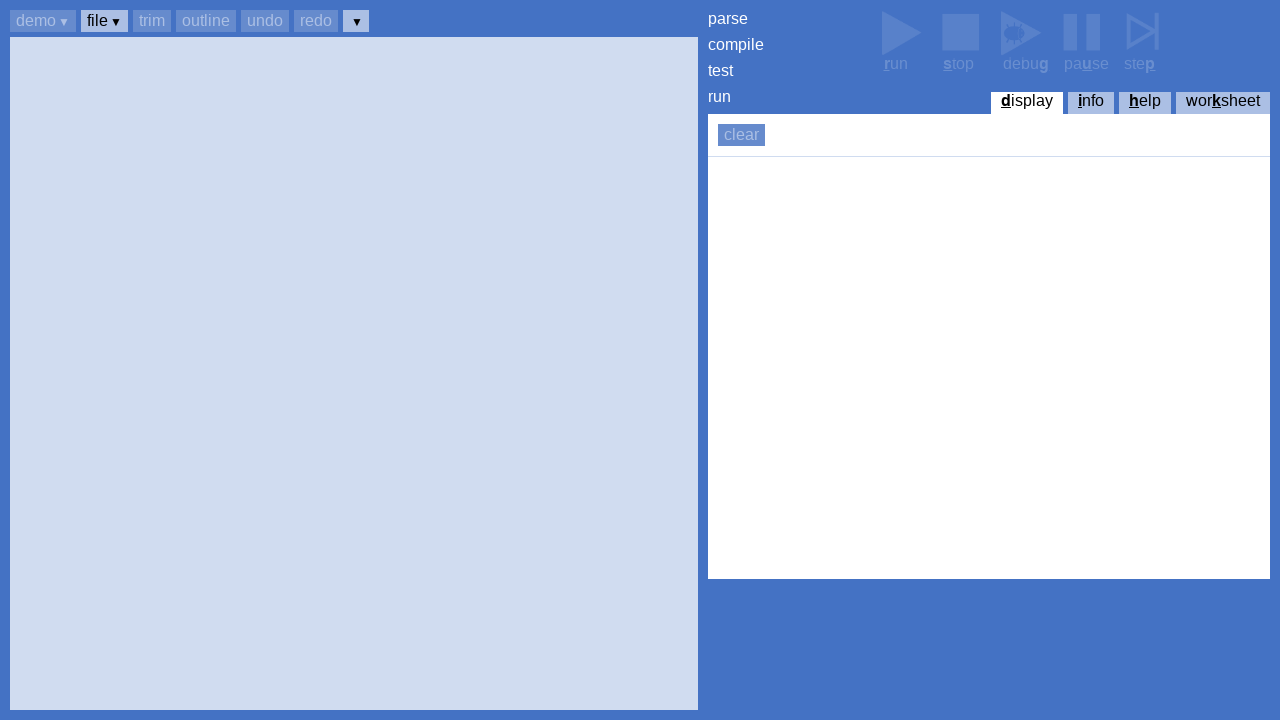

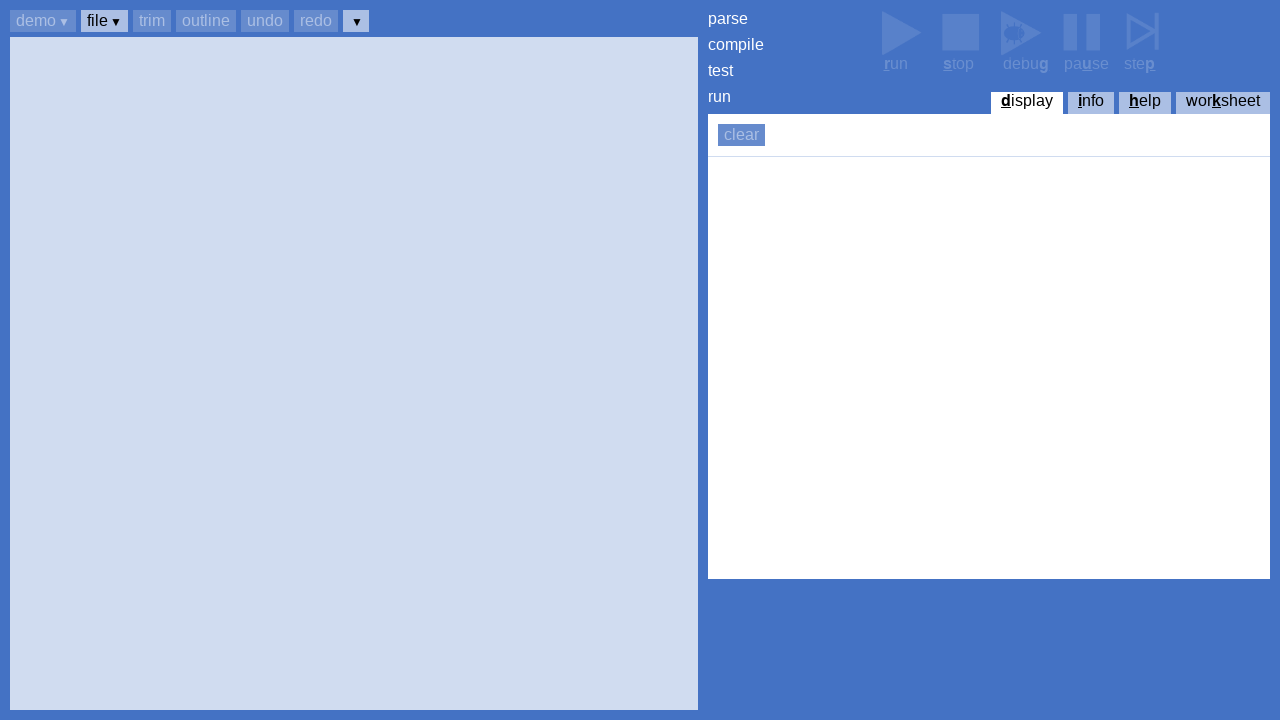